Tests drag-and-drop functionality on the jQueryUI droppable demo page by dragging an element onto a drop target within an iframe

Starting URL: https://jqueryui.com/droppable/

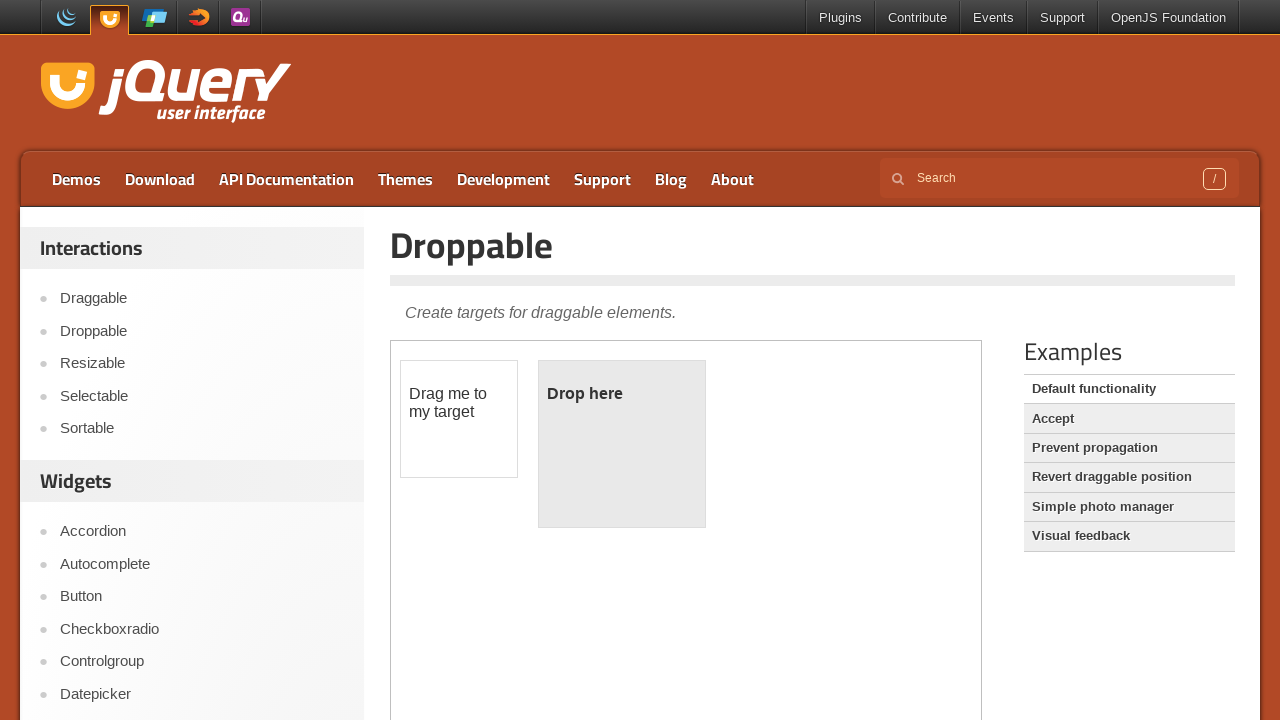

Demo iframe loaded
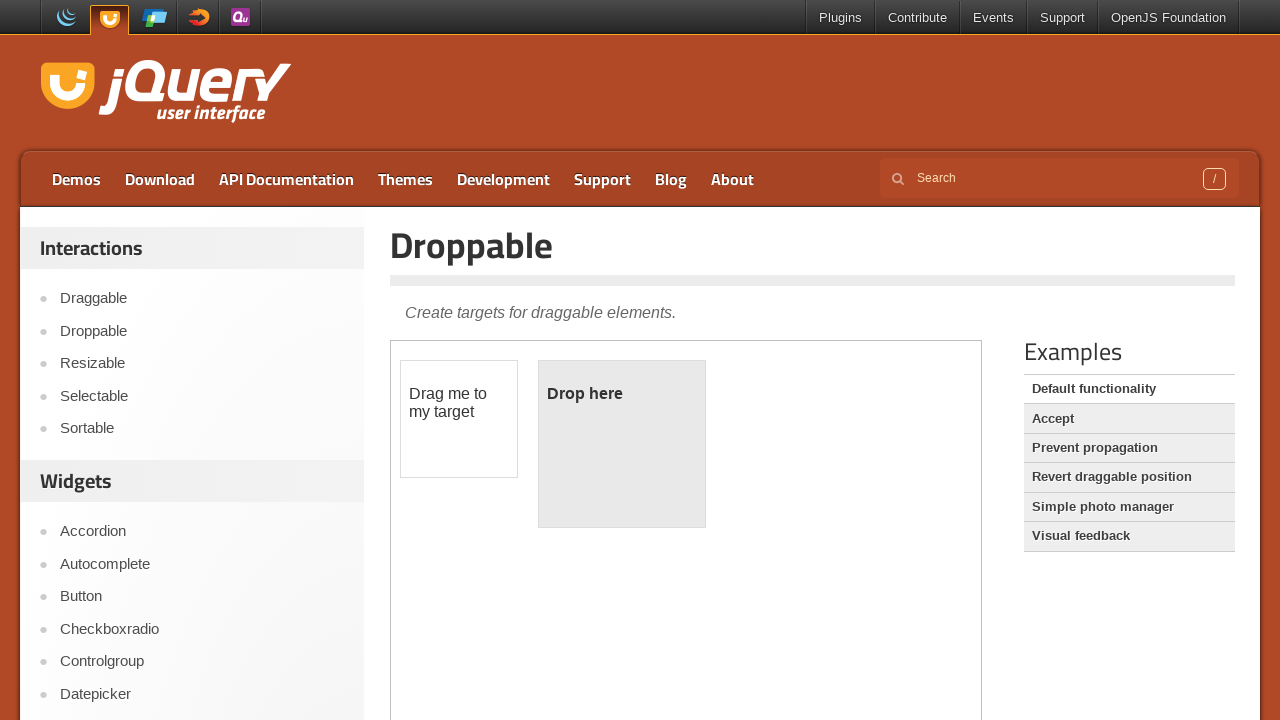

Switched to demo iframe
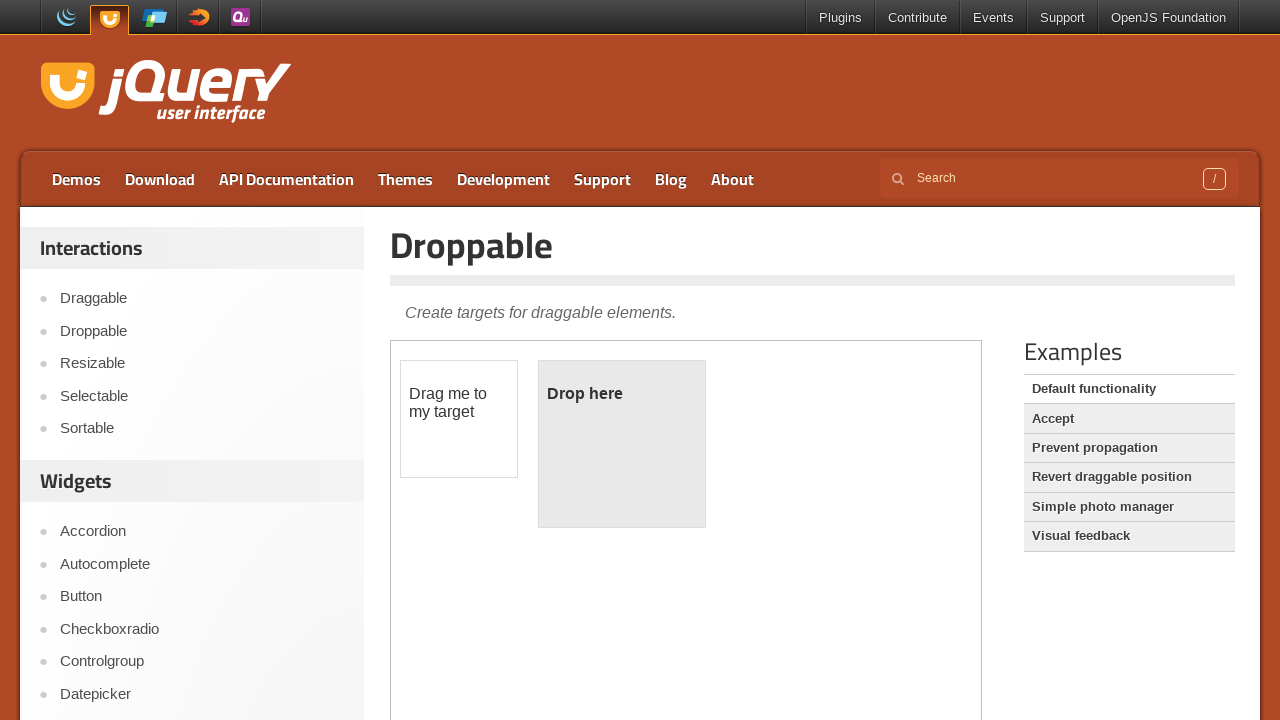

Located draggable and droppable elements within iframe
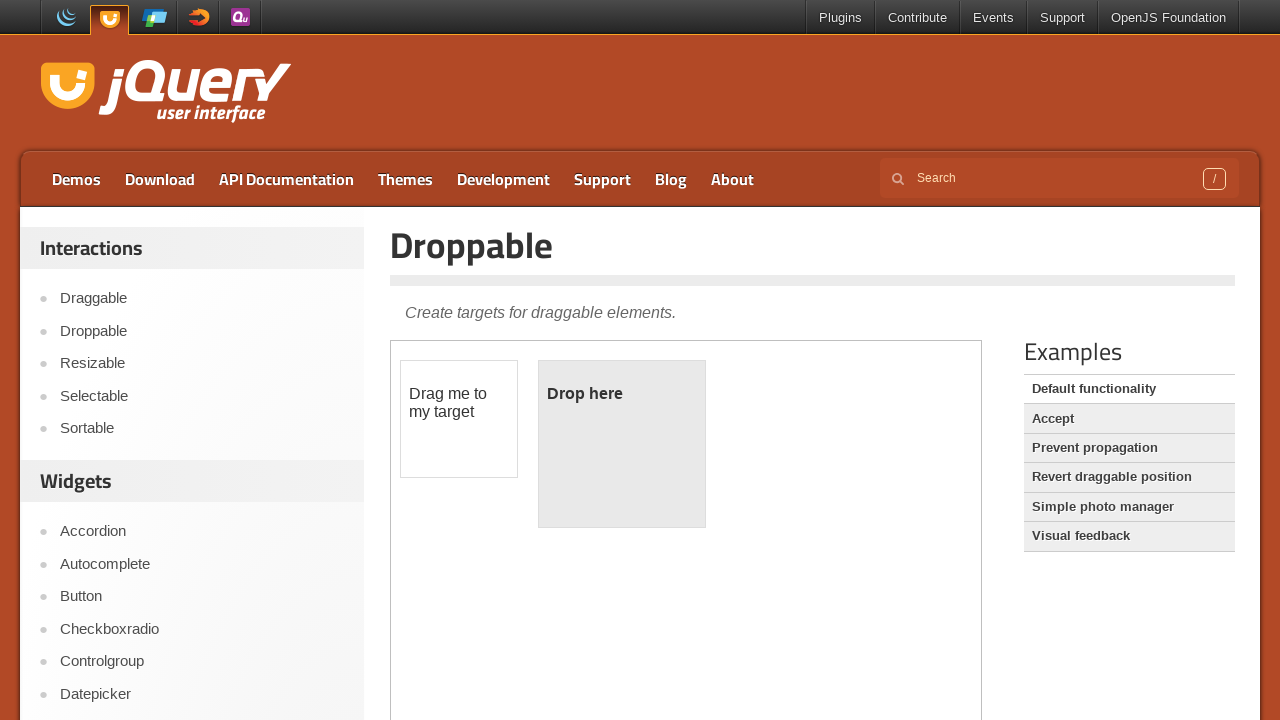

Draggable element is now visible
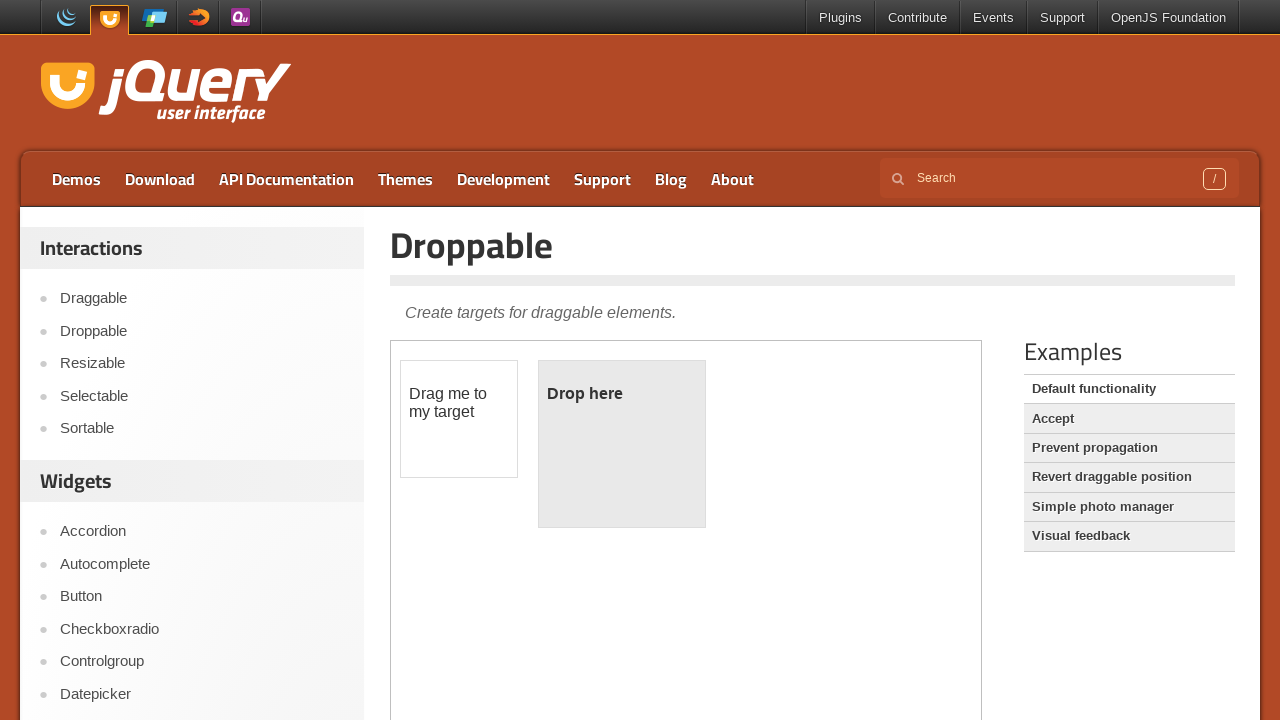

Droppable element is now visible
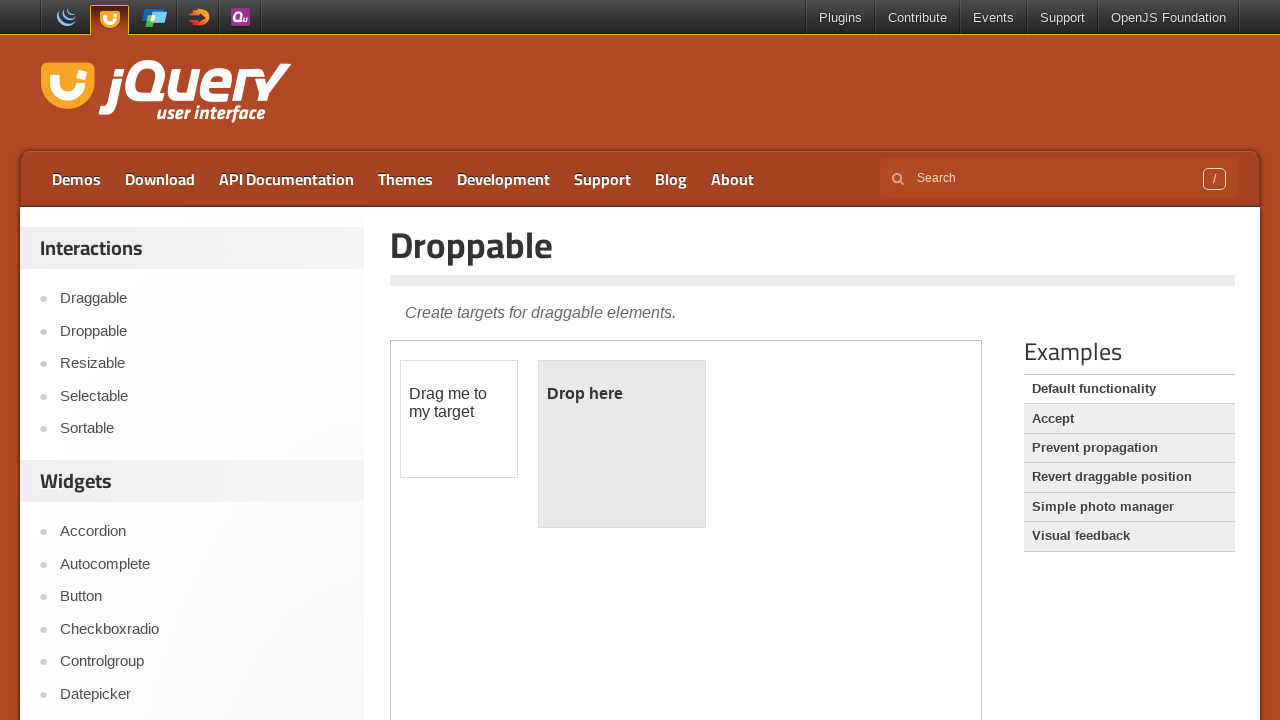

Dragged element onto drop target successfully at (622, 444)
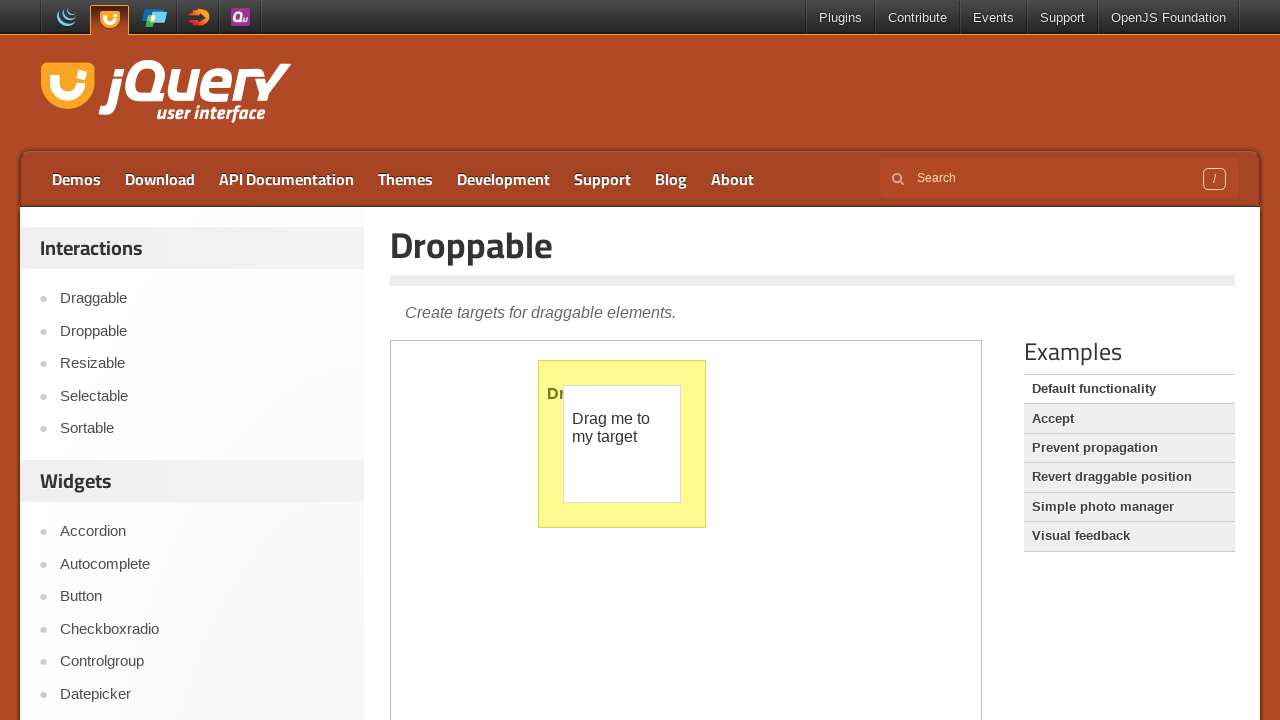

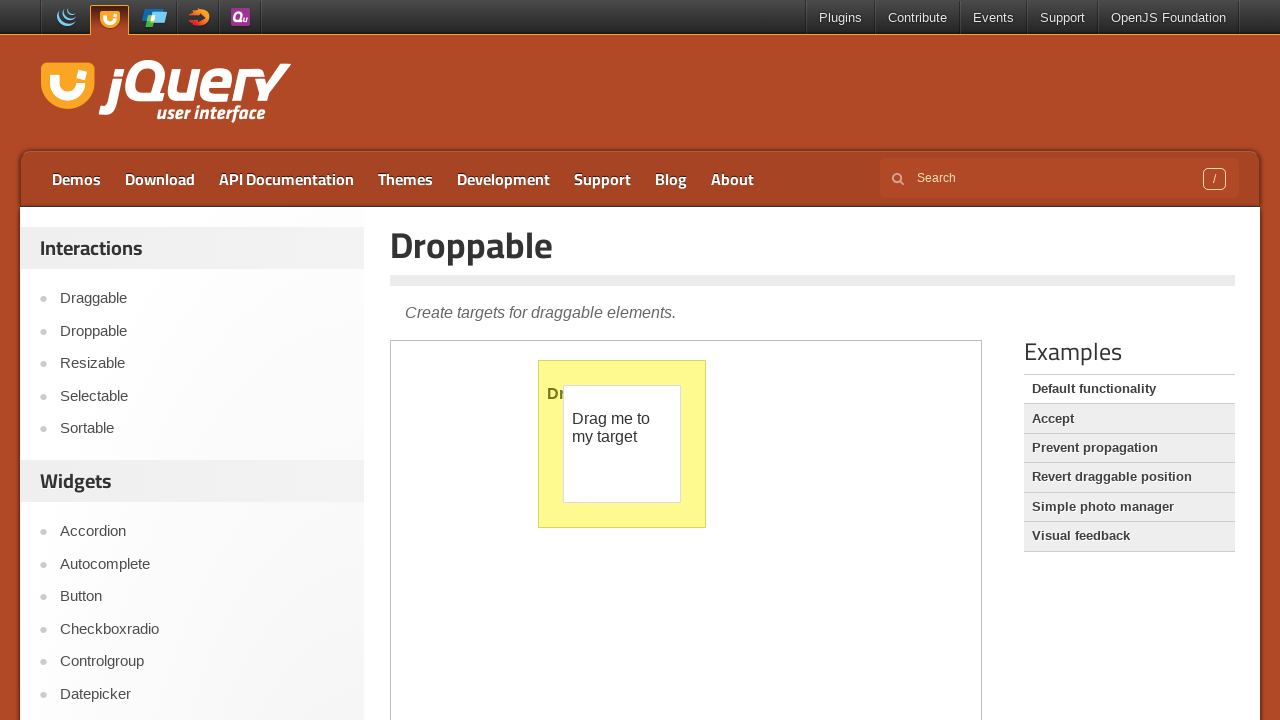